Tests accepting a JavaScript alert popup

Starting URL: https://the-internet.herokuapp.com/javascript_alerts

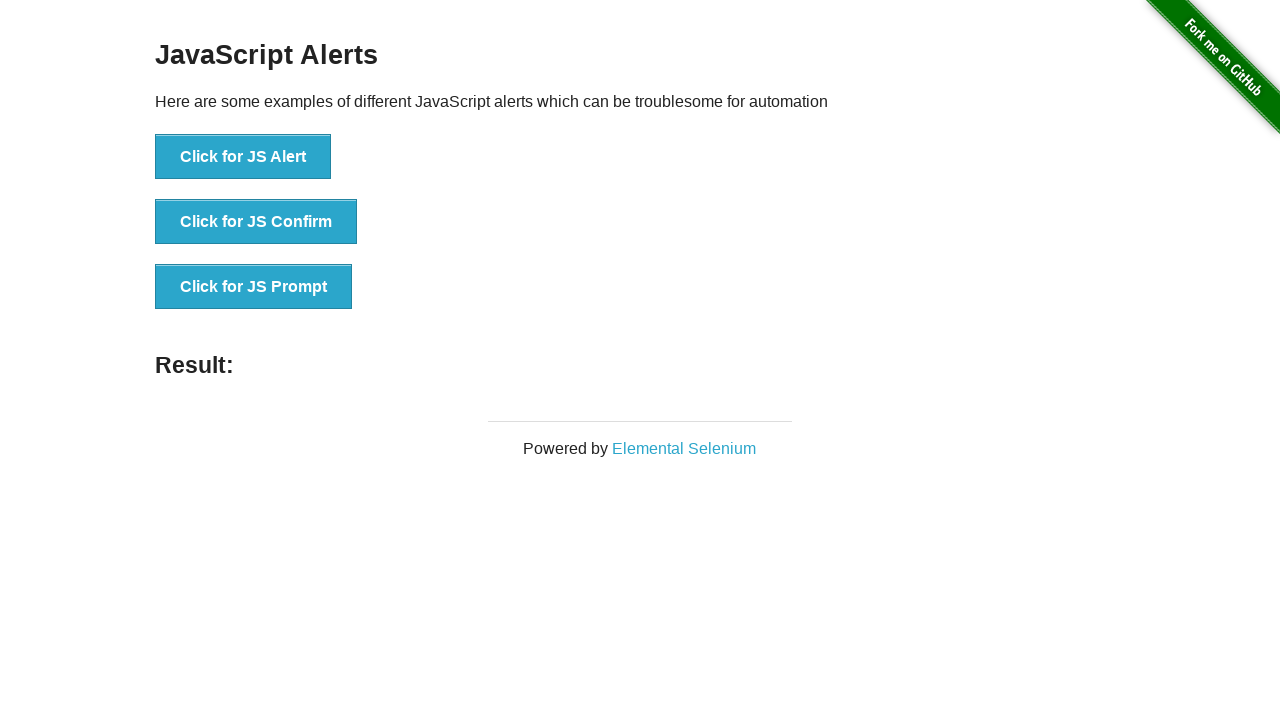

Set up dialog handler to accept JavaScript alerts
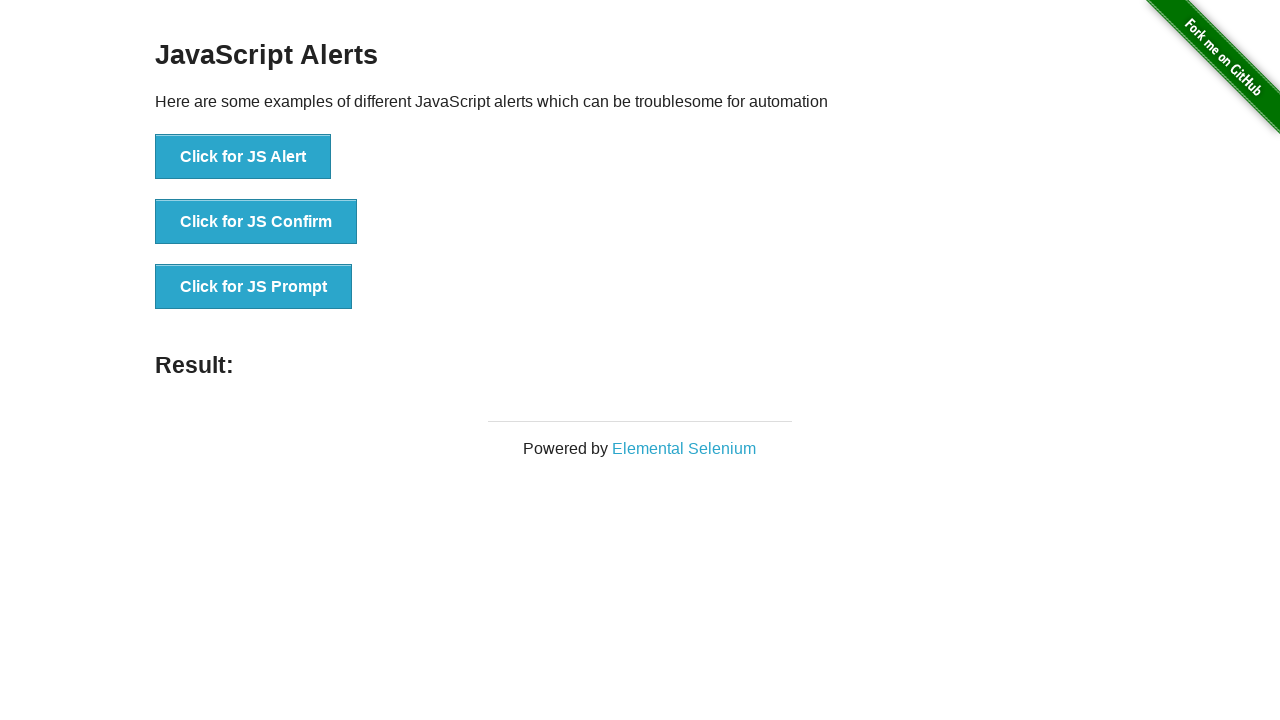

Clicked button to trigger JavaScript alert at (243, 157) on button:has-text('Click for JS Alert')
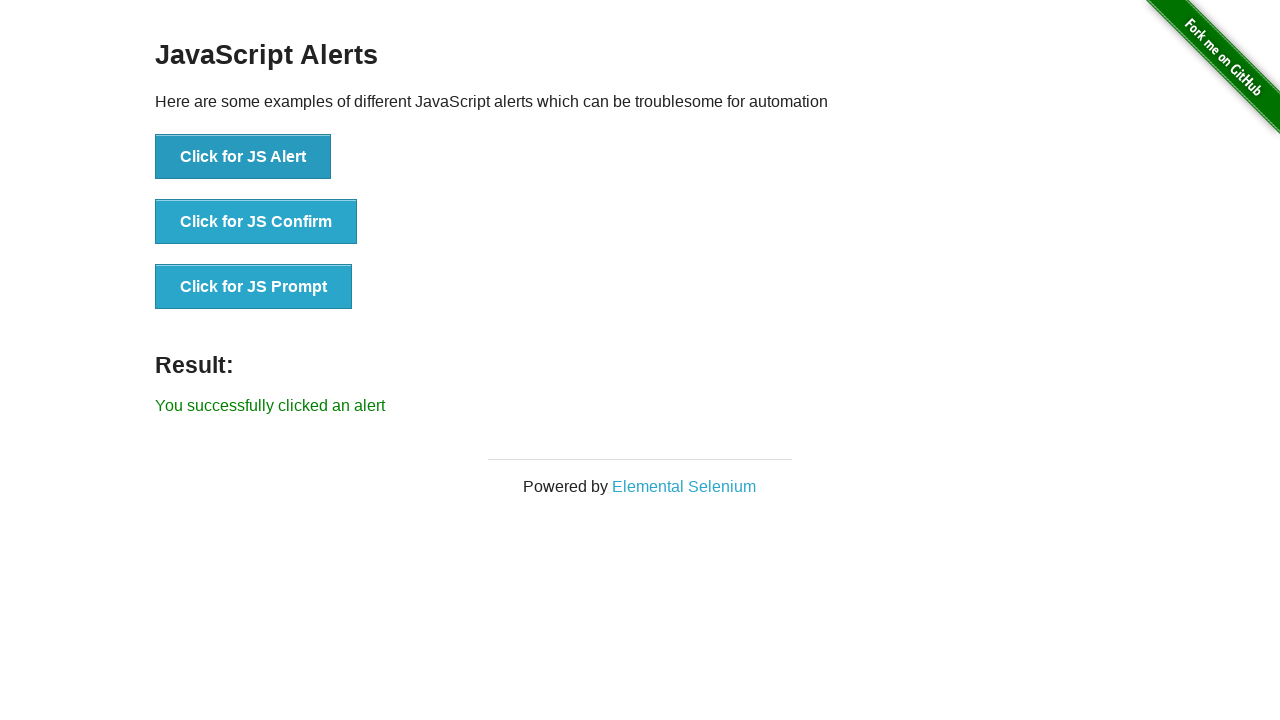

Result element loaded after alert was accepted
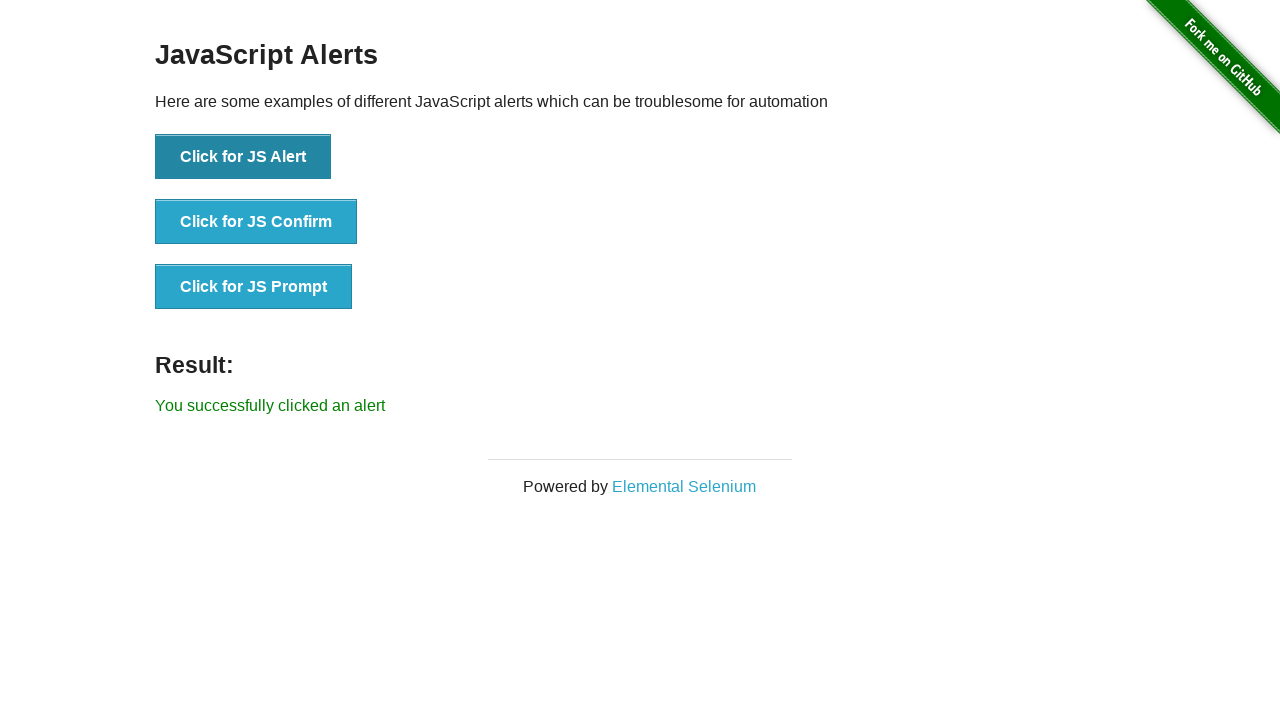

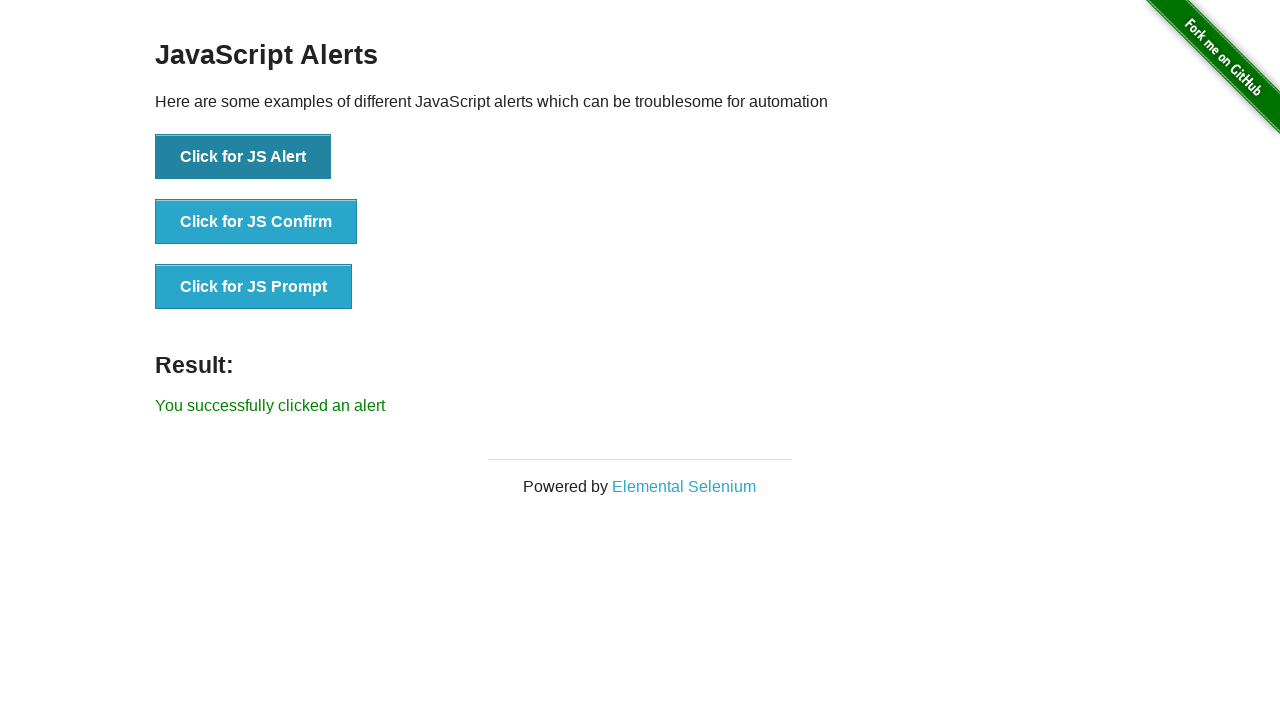